Tests e-commerce functionality by filtering for Apple products and adding an iPhone 12 to the shopping cart, then verifying the item appears in the cart

Starting URL: https://bstackdemo.com/

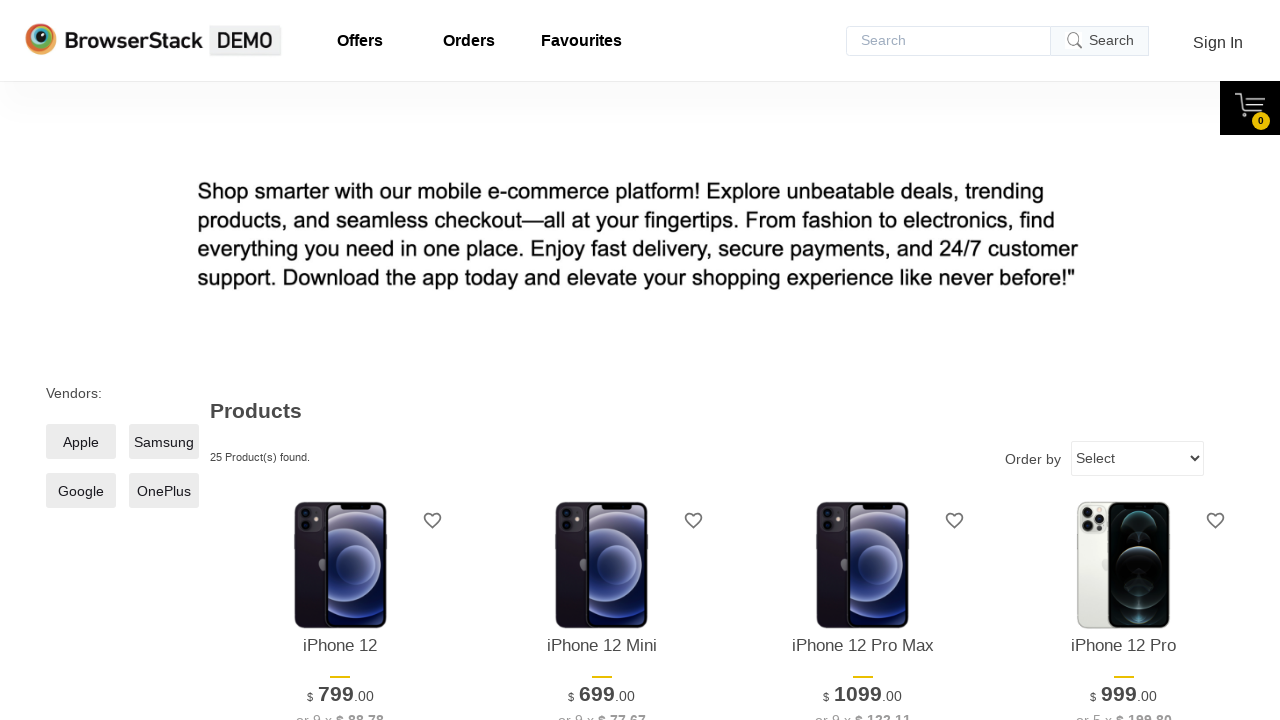

Waited for Apple filter to load on e-commerce page
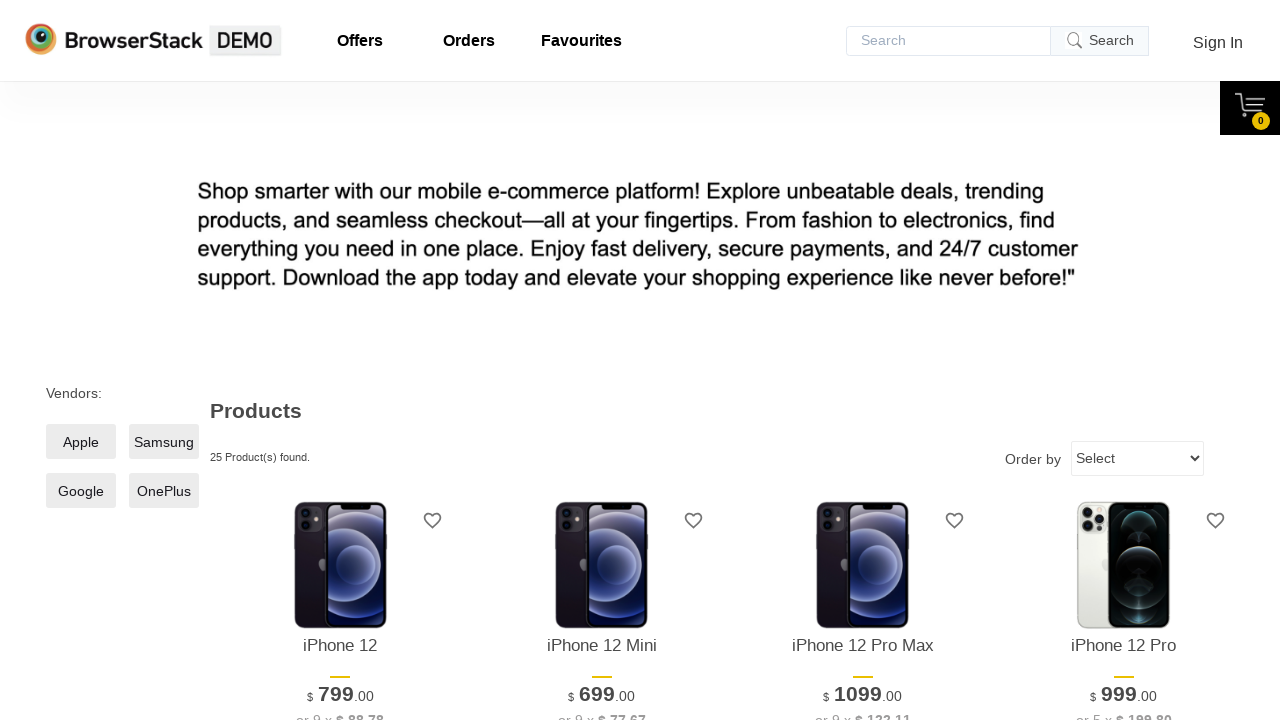

Clicked on Apple products filter at (81, 442) on xpath=//*[@id="__next"]/div/div/main/div[1]/div[1]/label/span
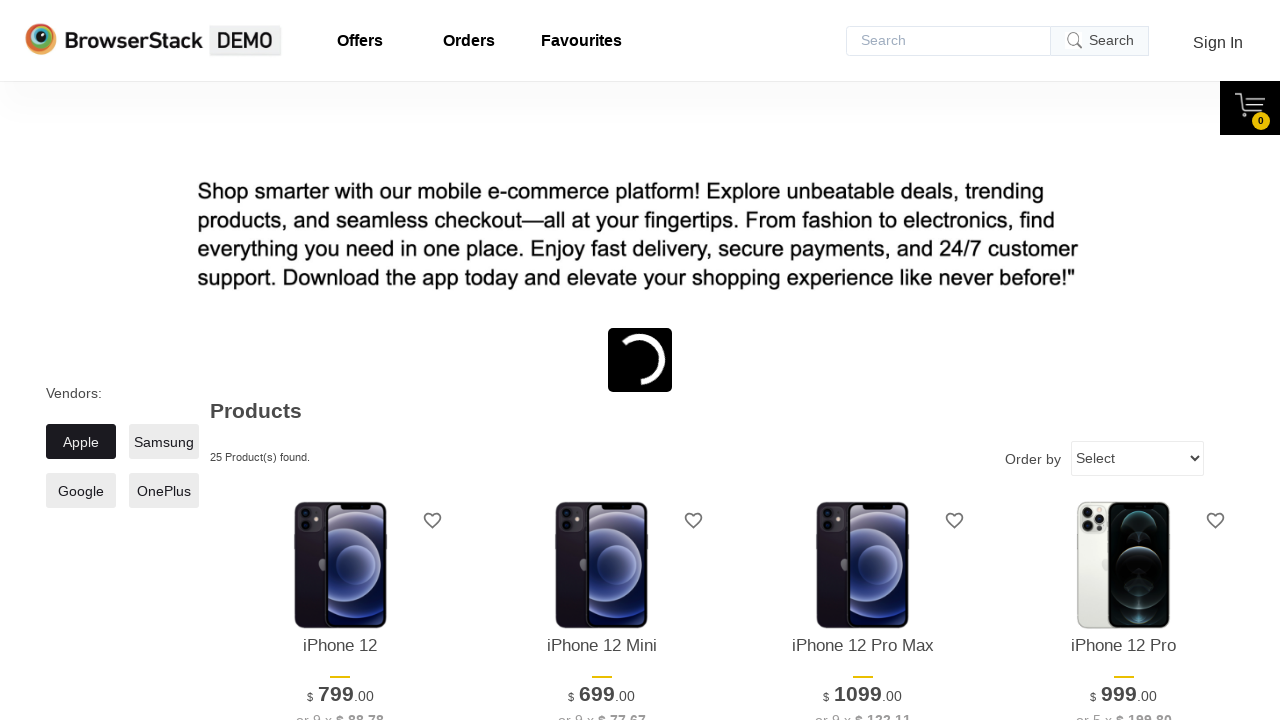

Waited for filtered Apple products to load
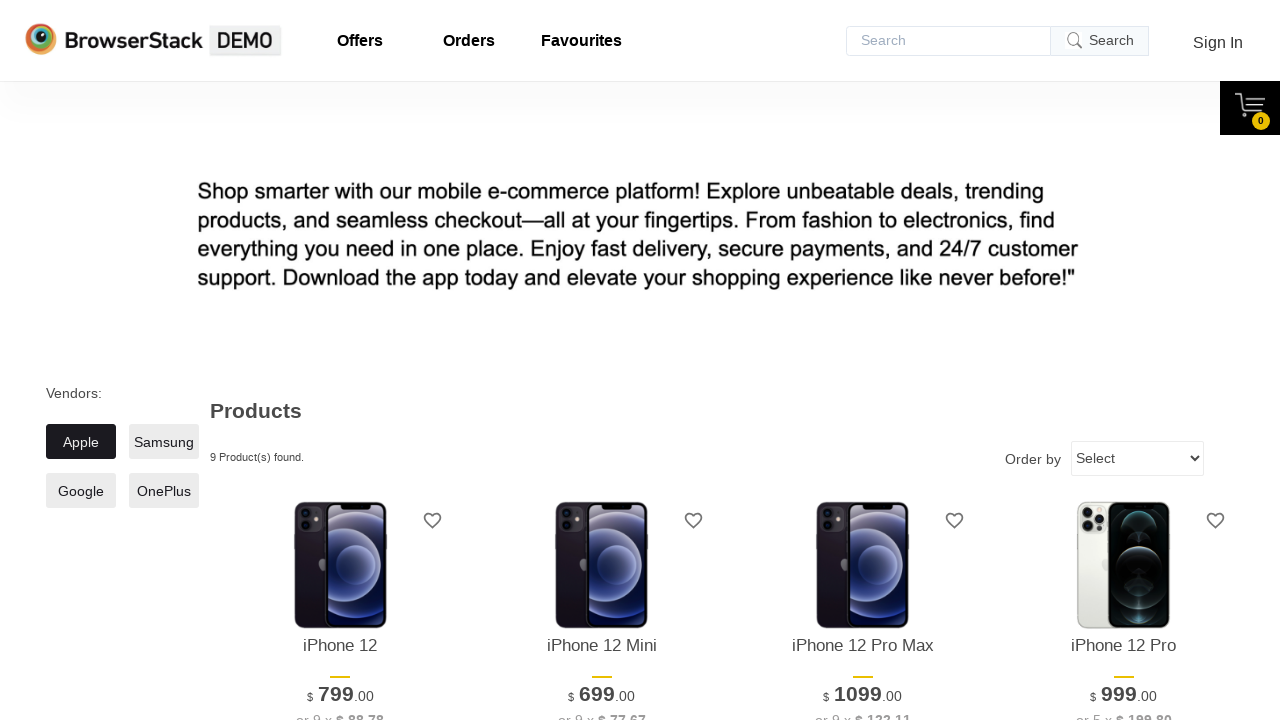

Retrieved product name from page: iPhone 12
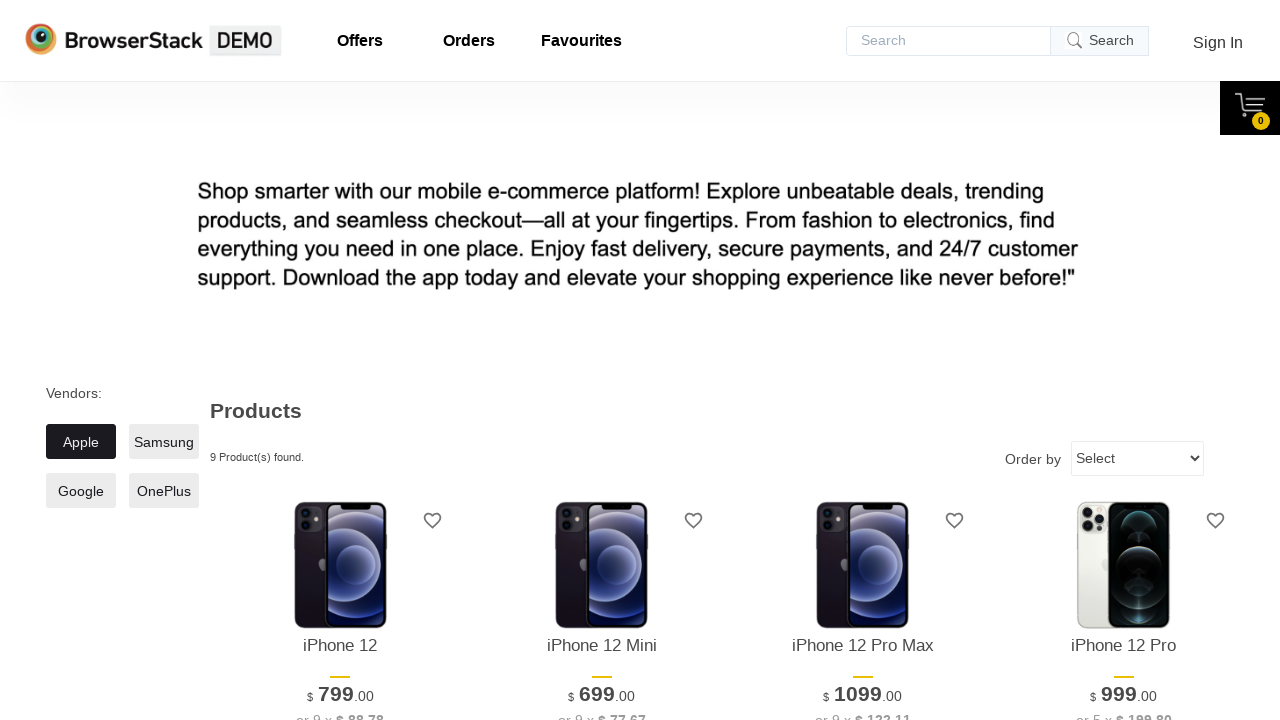

Clicked 'Add to cart' button for iPhone 12 at (340, 361) on xpath=//*[@id="1"]/div[4]
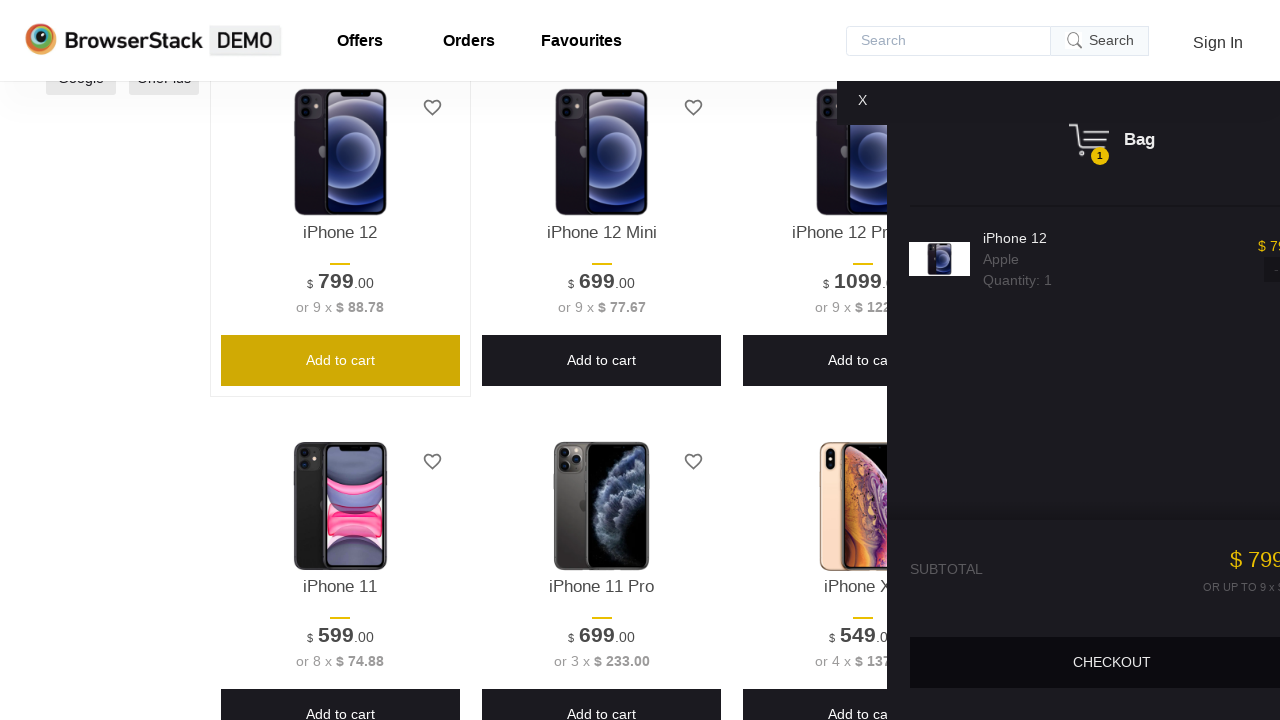

Waited for shopping cart pane to appear
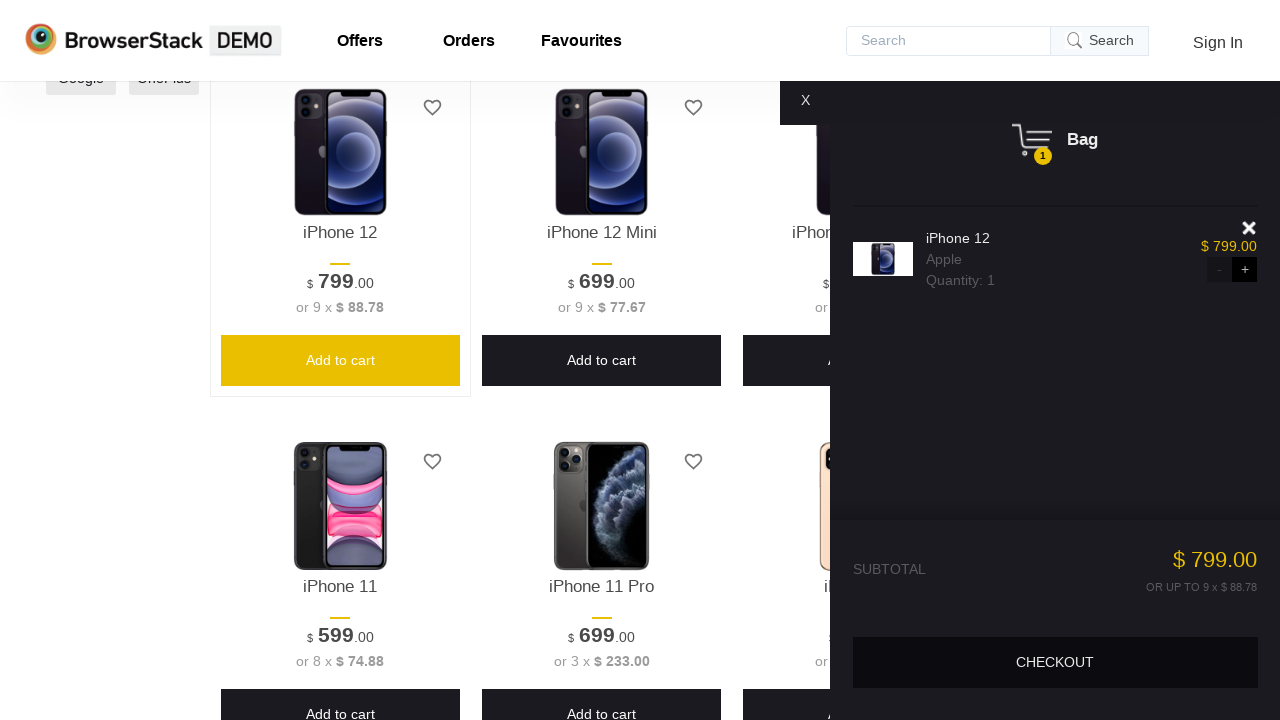

Retrieved product name from cart: iPhone 12
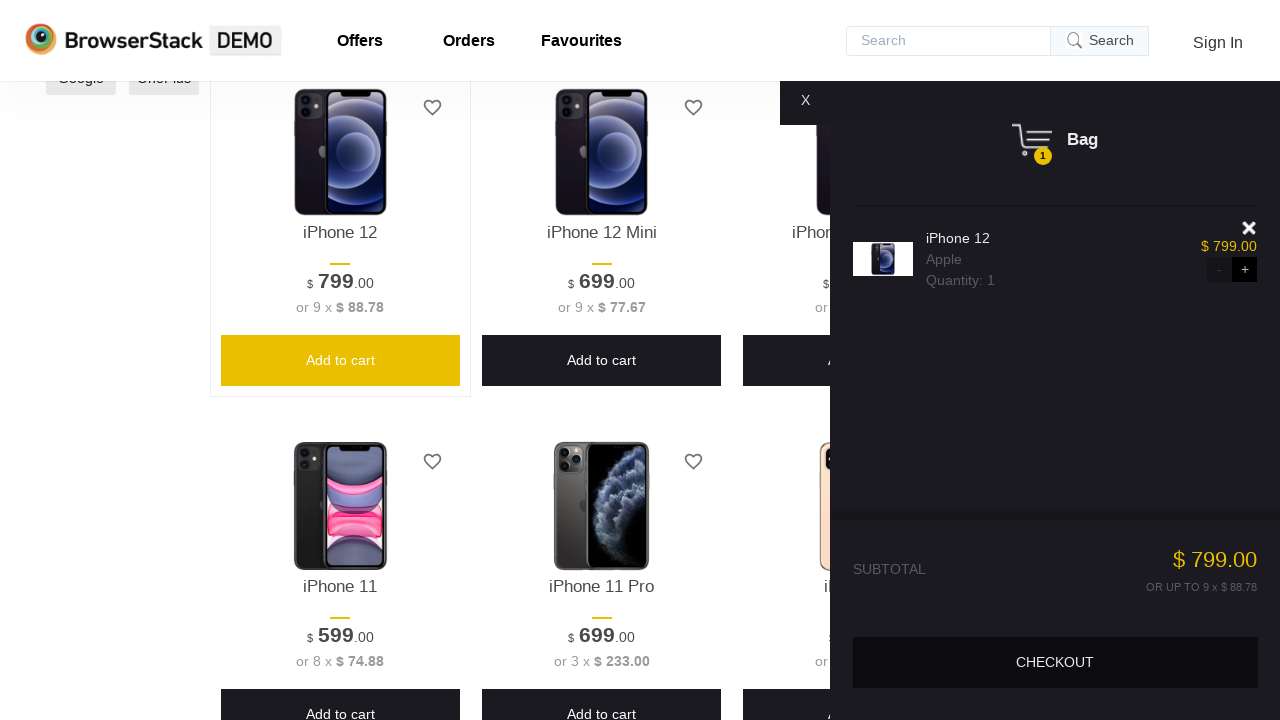

Verified that iPhone 12 was successfully added to shopping cart
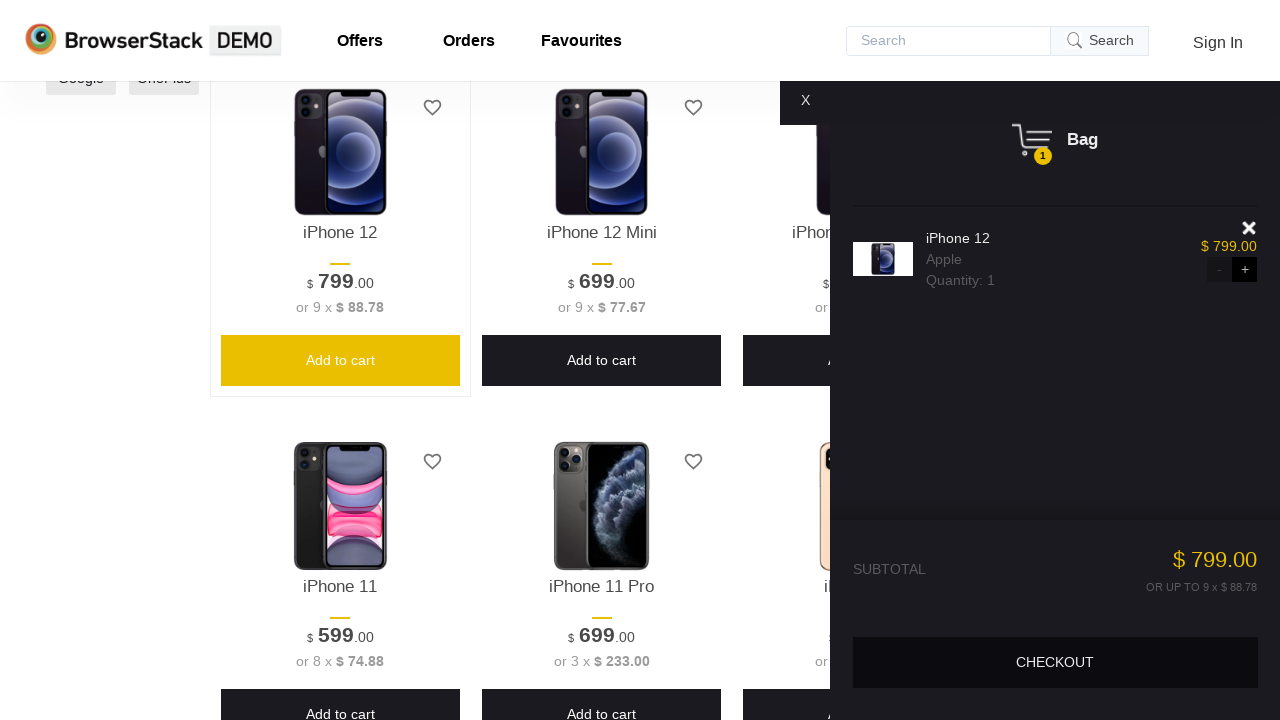

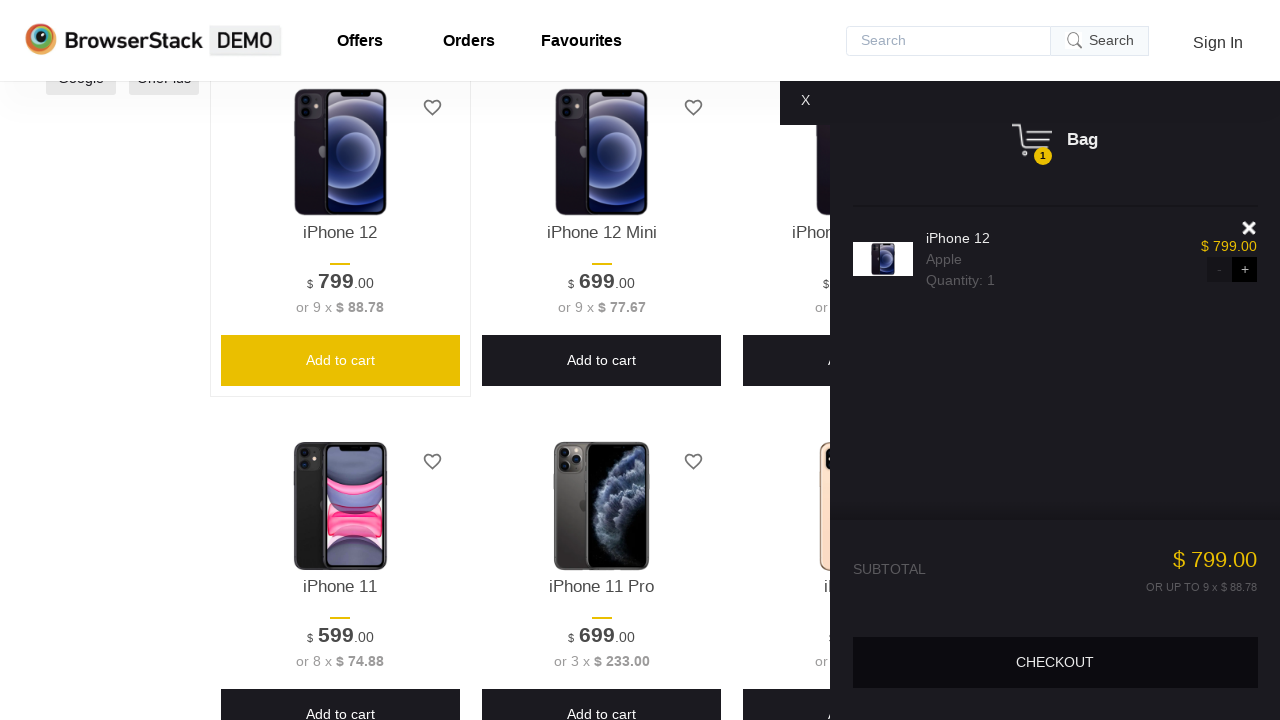